Tests a practice automation page by scrolling the window and a table element, then verifies that the sum of individual price values in a table matches the displayed total amount.

Starting URL: https://rahulshettyacademy.com/AutomationPractice

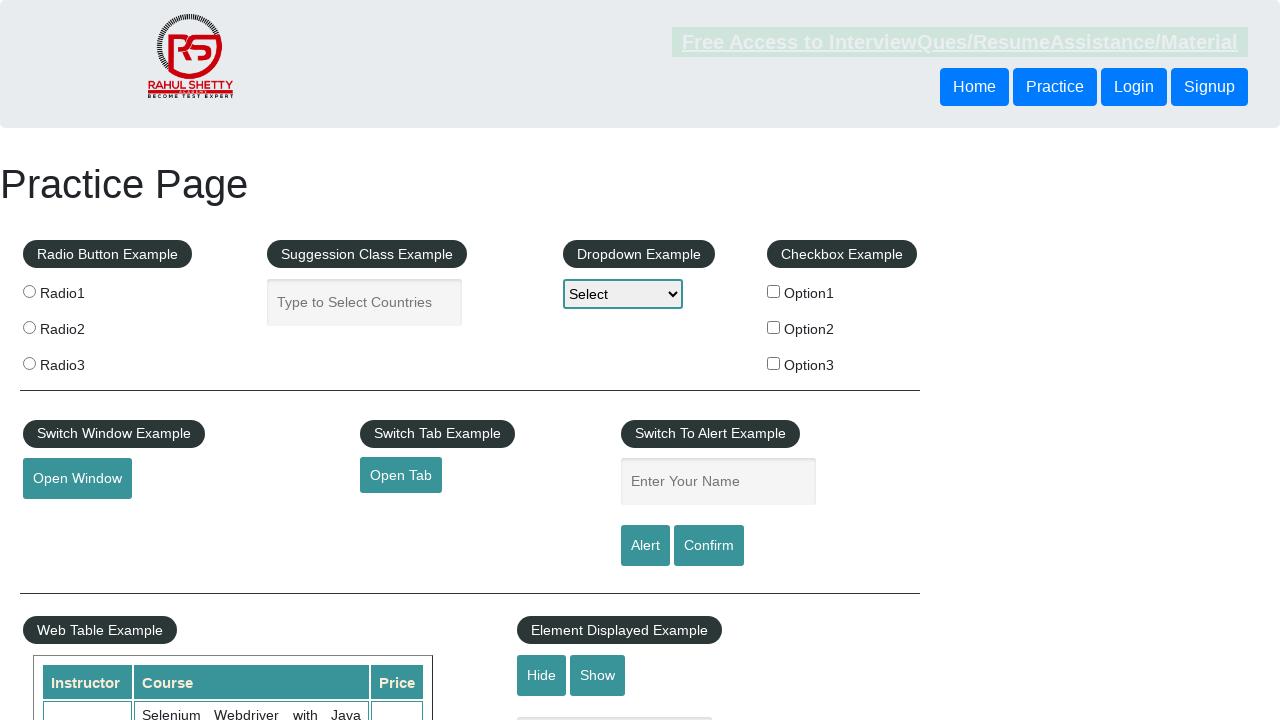

Scrolled window down by 600 pixels
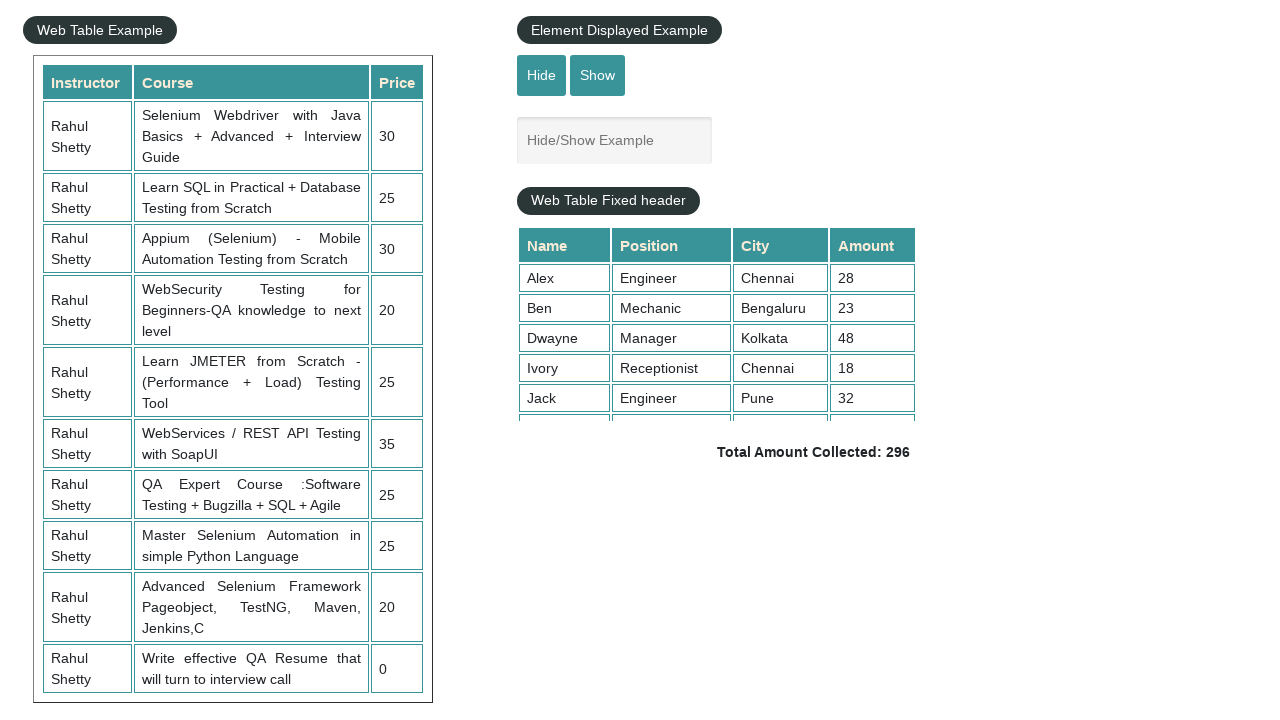

Waited 1 second for scroll animation to complete
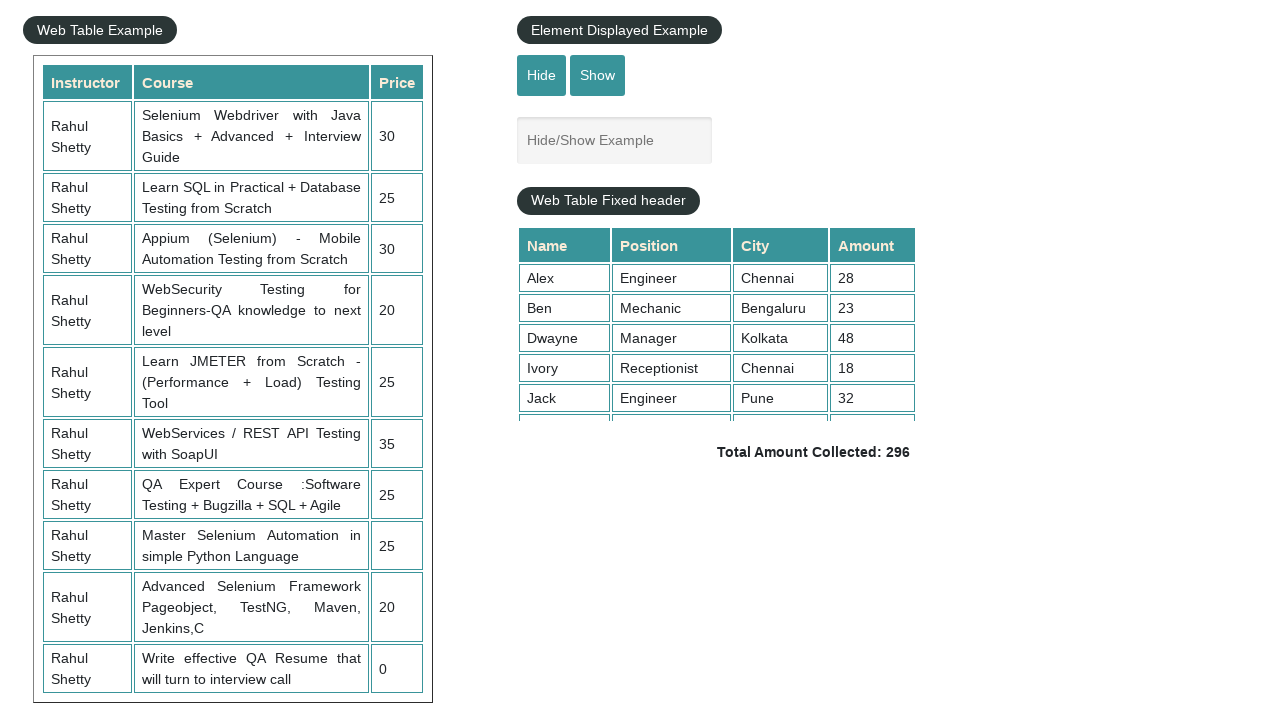

Scrolled table element down by 5000 pixels
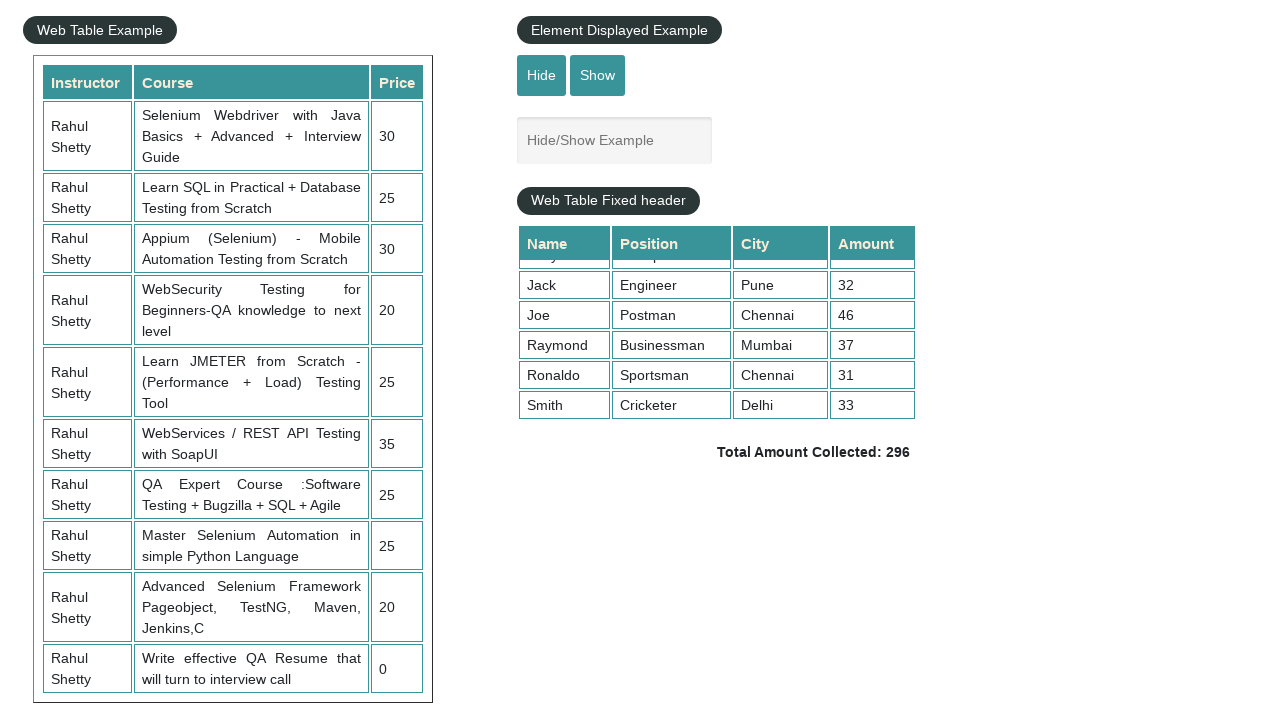

Table price column loaded and visible
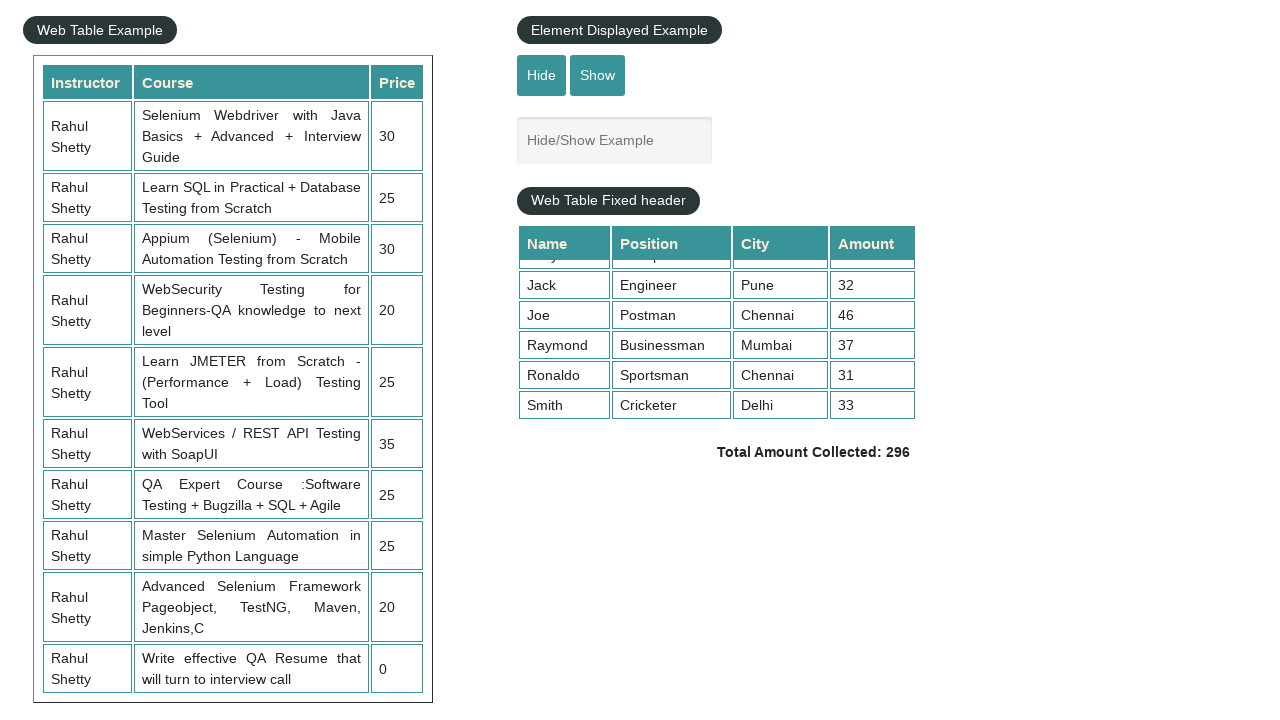

Retrieved 9 price elements from table
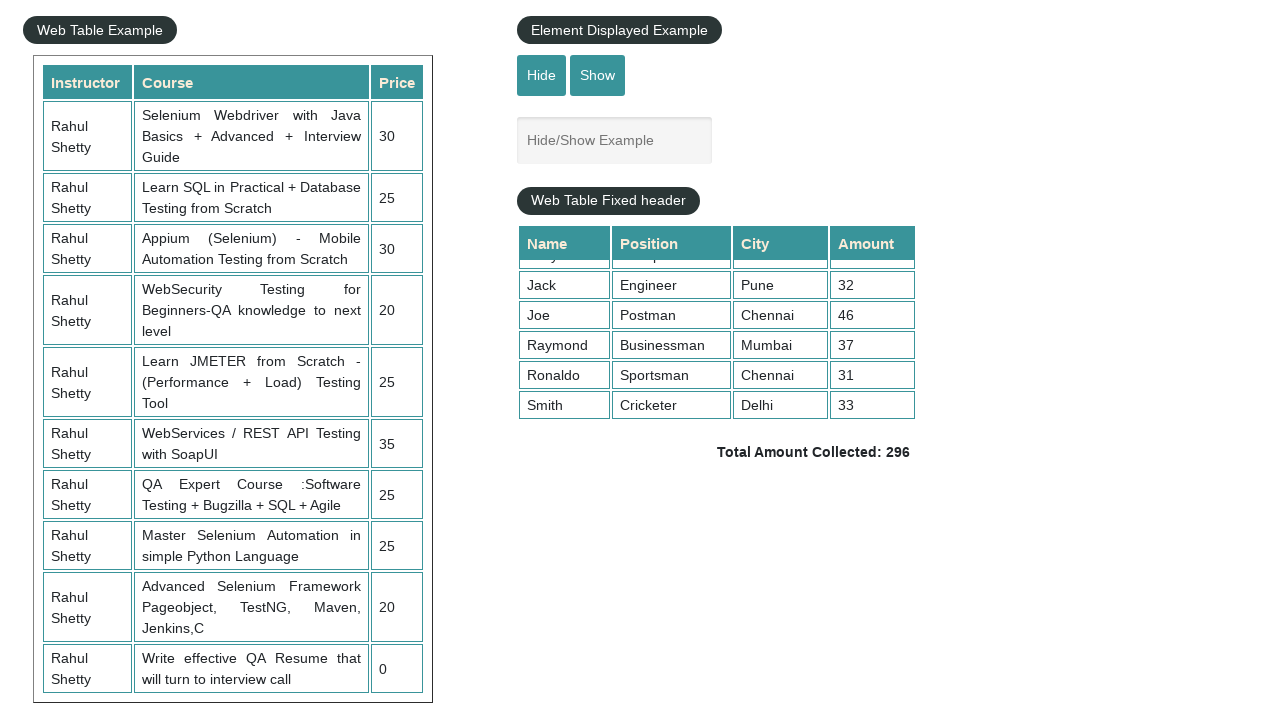

Calculated sum of all prices: 296
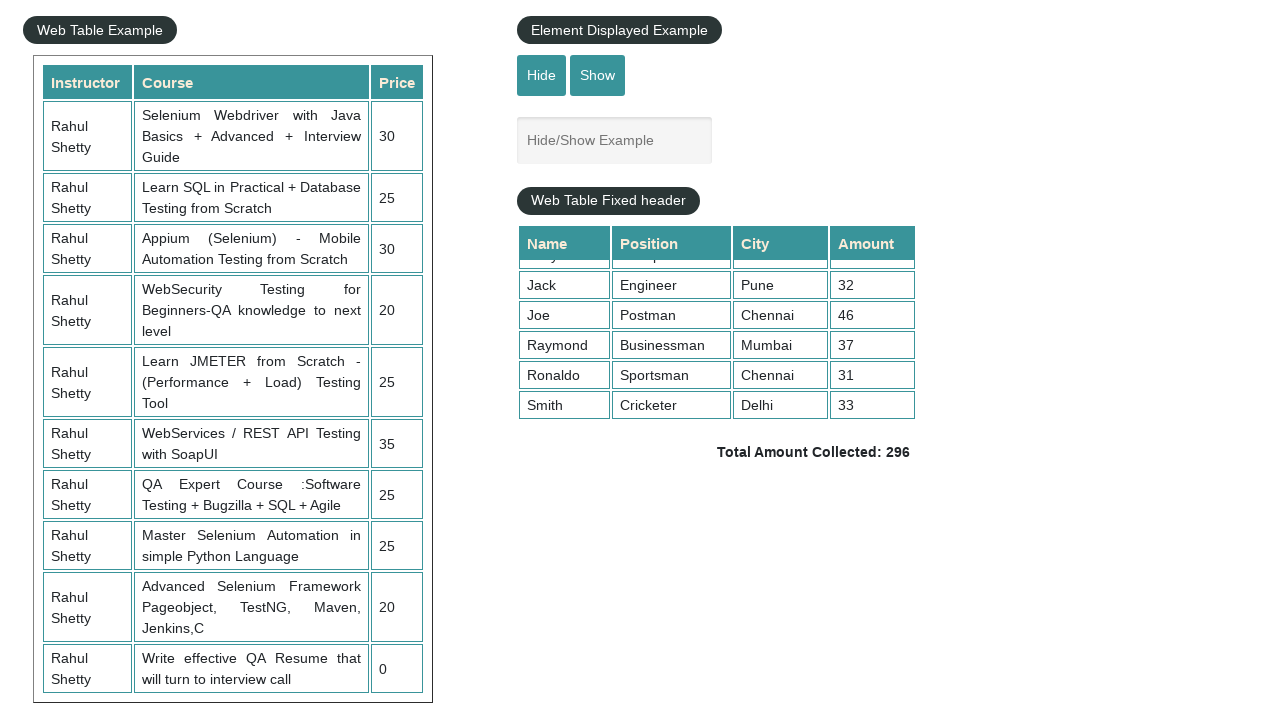

Retrieved displayed total amount text: ' Total Amount Collected: 296 '
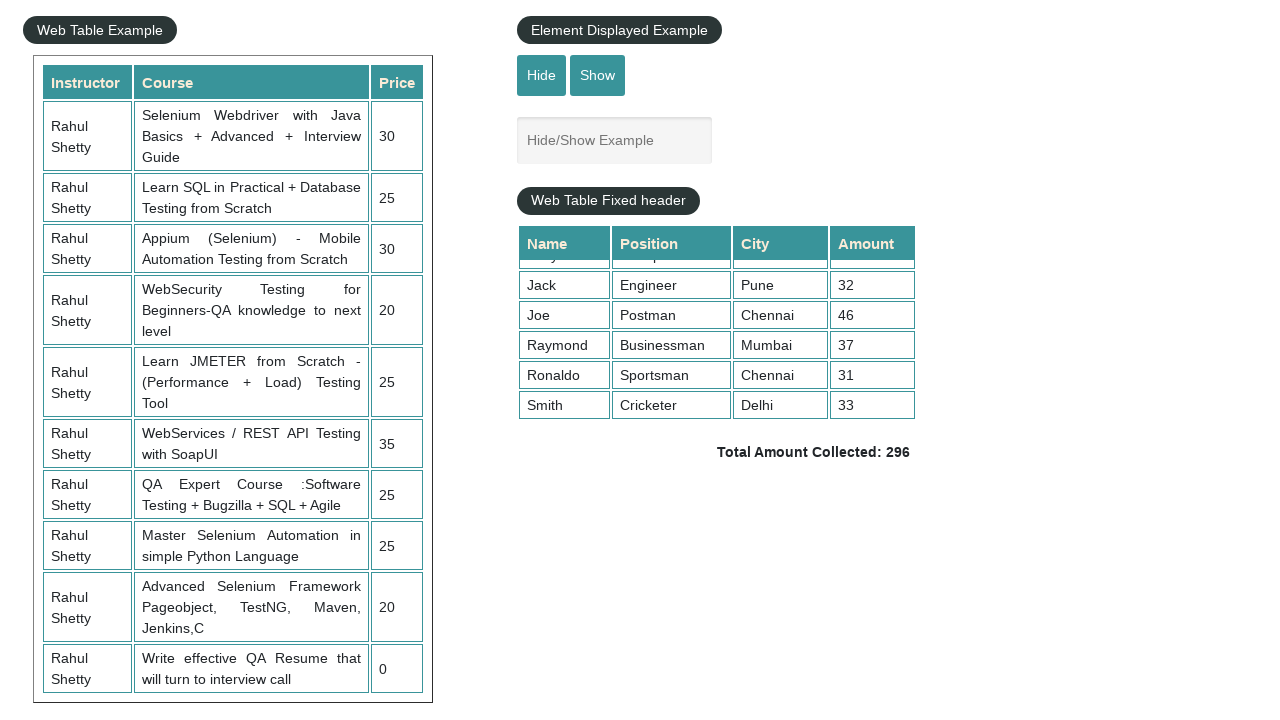

Parsed displayed total: 296
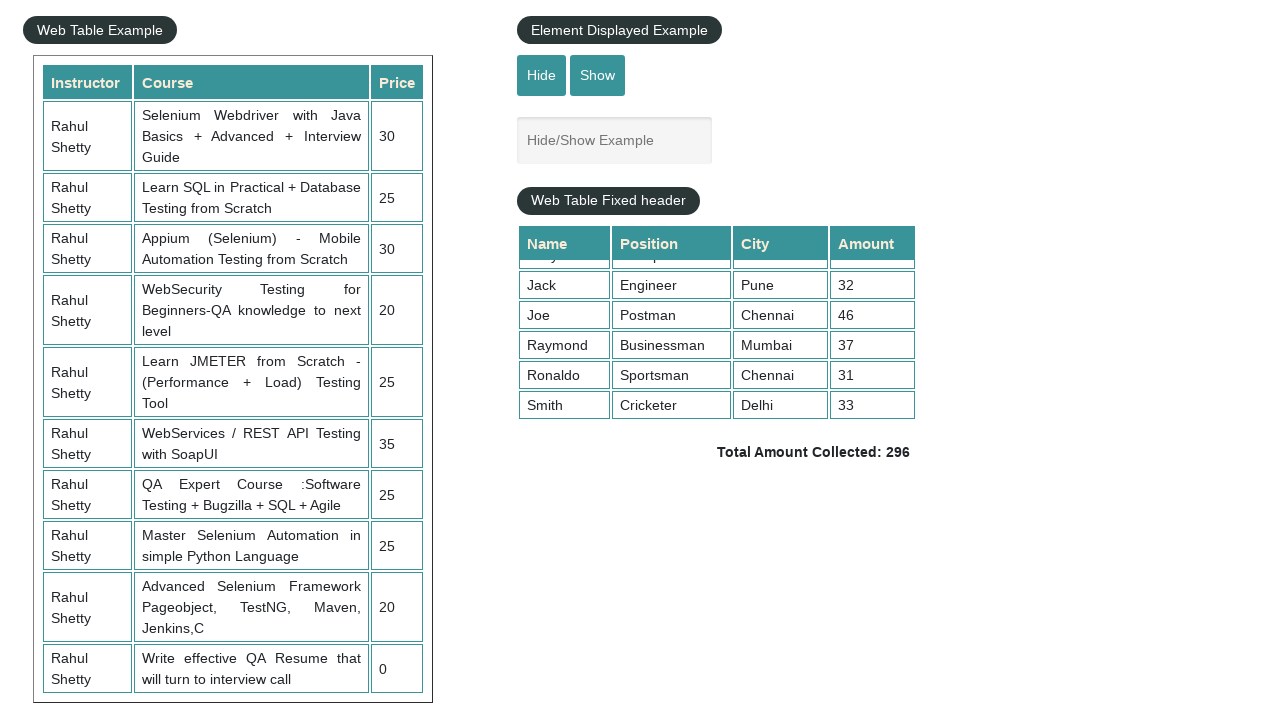

Assertion passed: calculated sum 296 matches displayed total 296
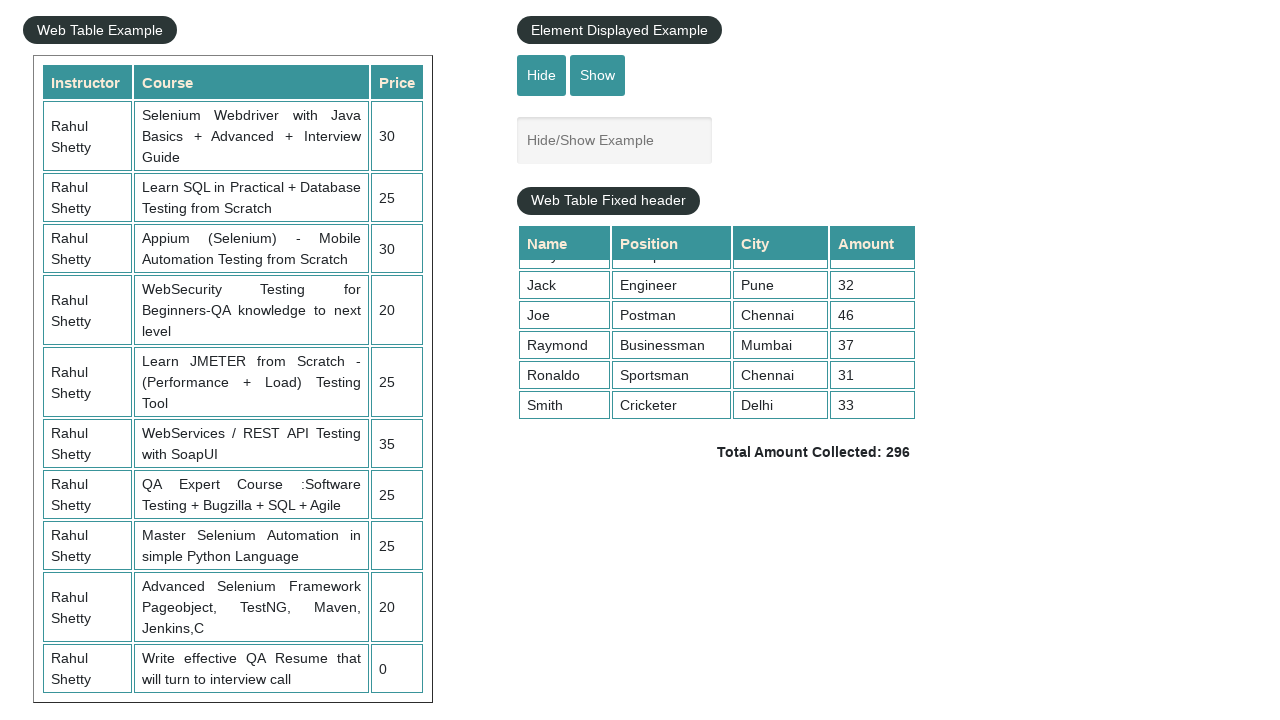

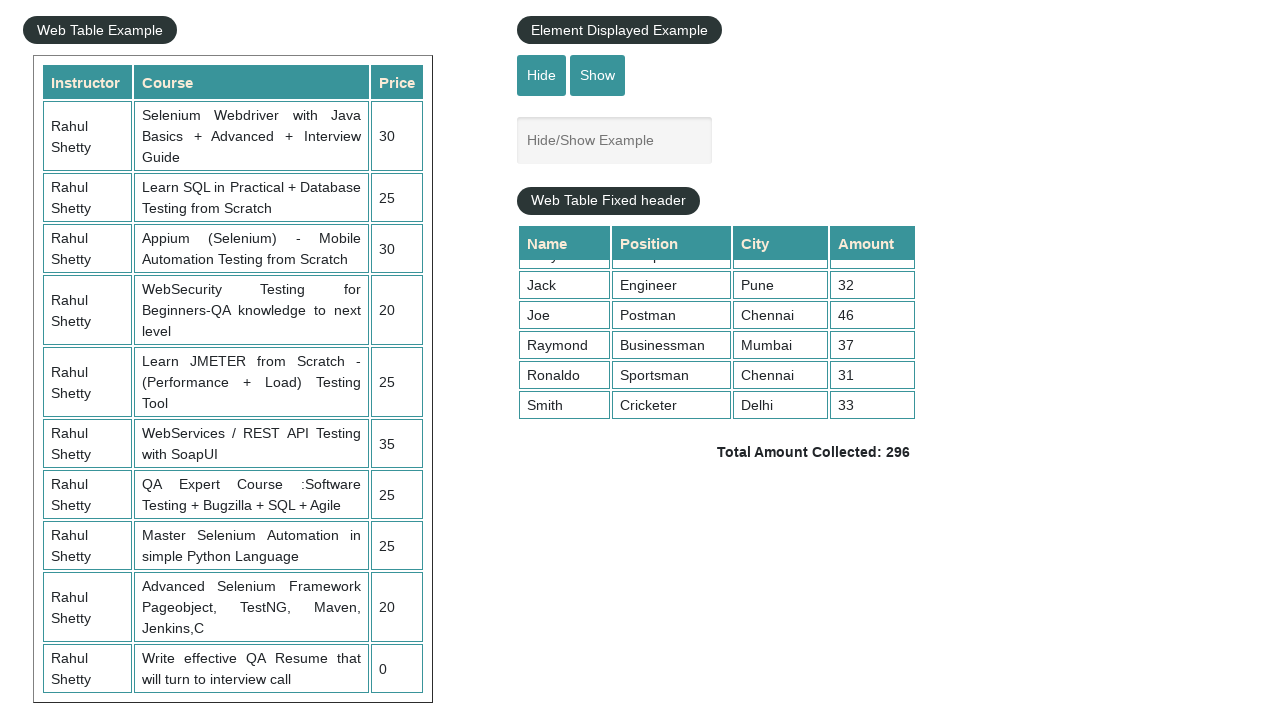